Verifies that all filter options are enabled on the Belts & Buckles page

Starting URL: https://www.glendale.com

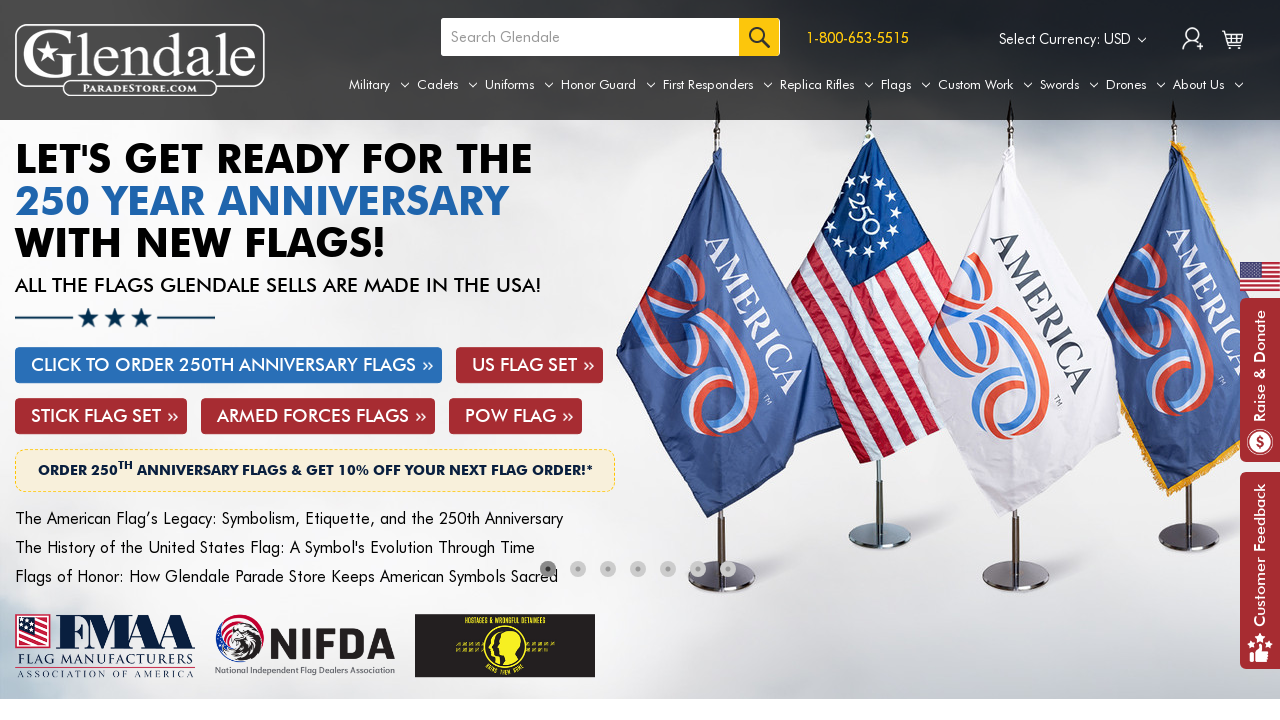

Hovered over Uniforms tab to display submenu at (519, 85) on xpath=//a[@aria-label='Uniforms']
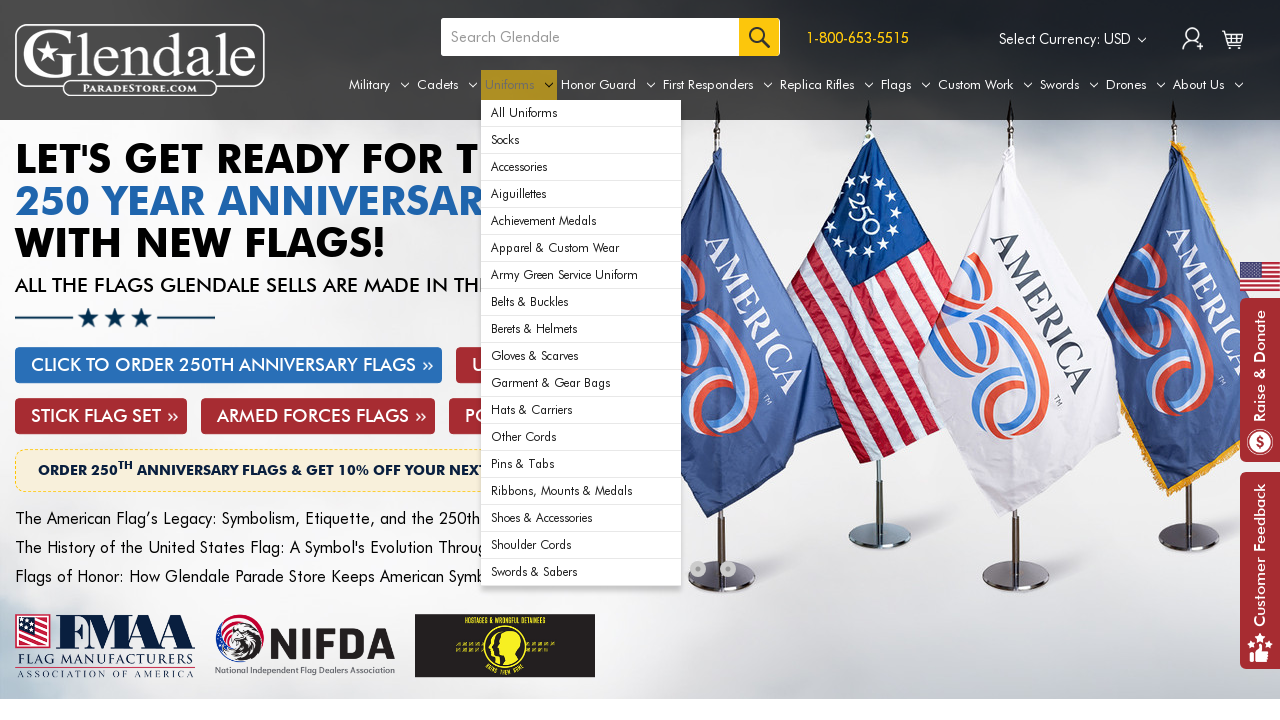

Clicked on Belts & Buckles option from submenu at (581, 302) on xpath=//div[@id='navPages-29']/ul[@class='navPage-subMenu-list']/li[8]/a
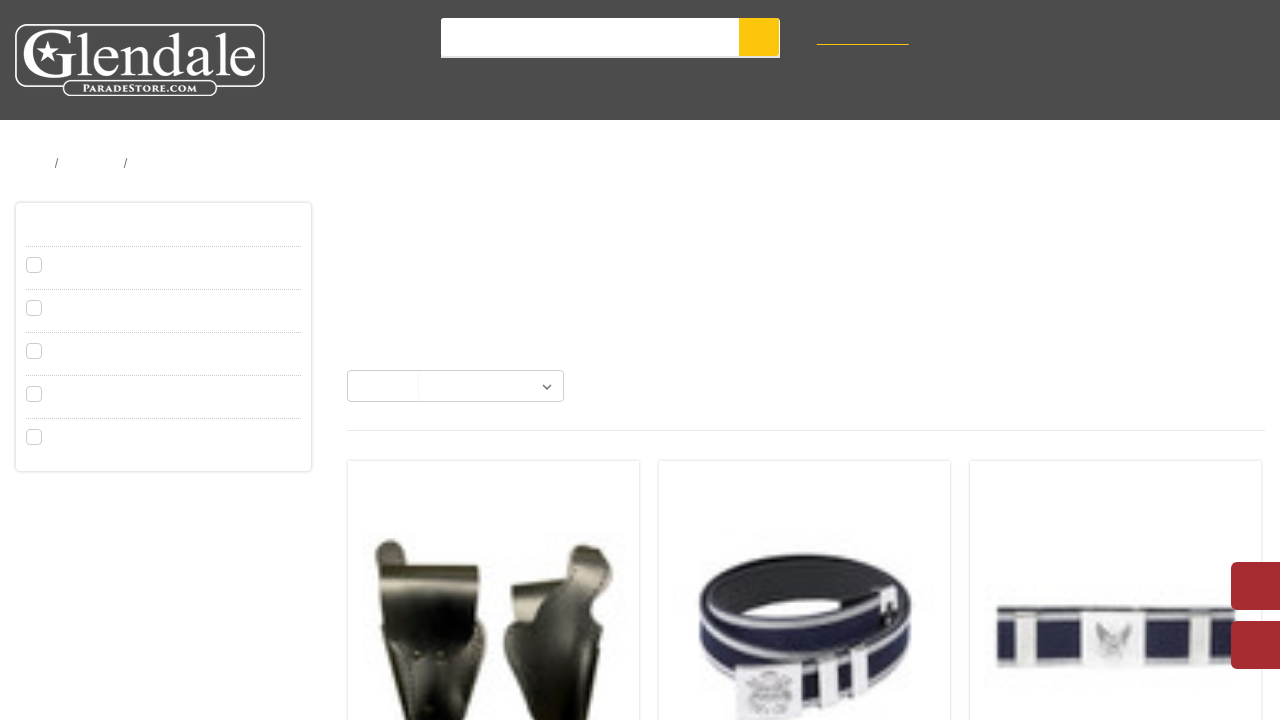

Verified filter icon 1 is enabled
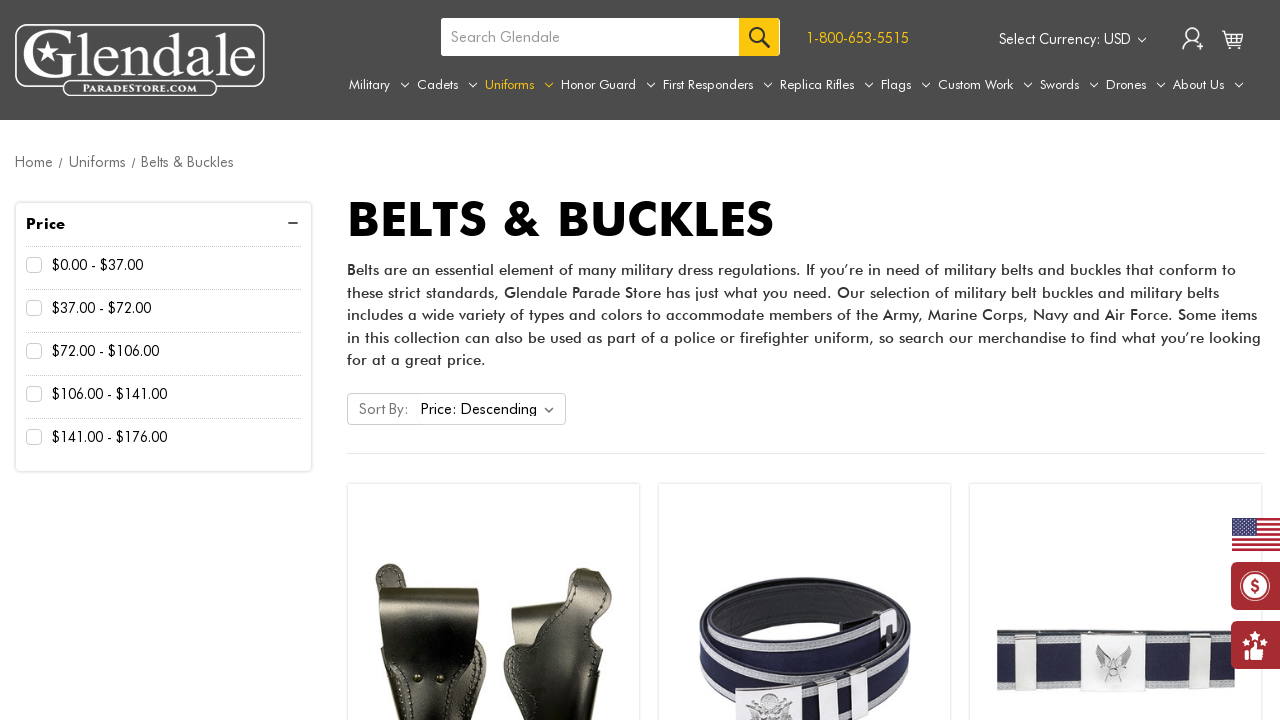

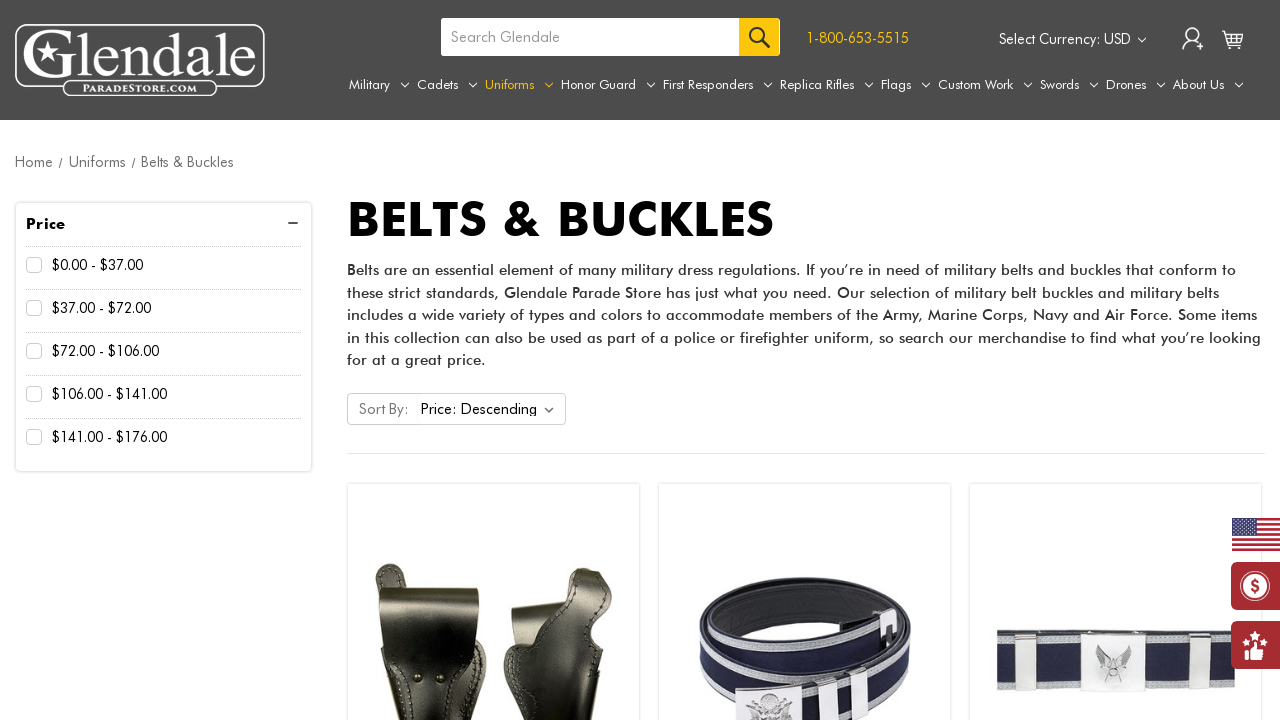